Tests clicking a button with class attribute and handling the resulting alert dialog

Starting URL: http://uitestingplayground.com/

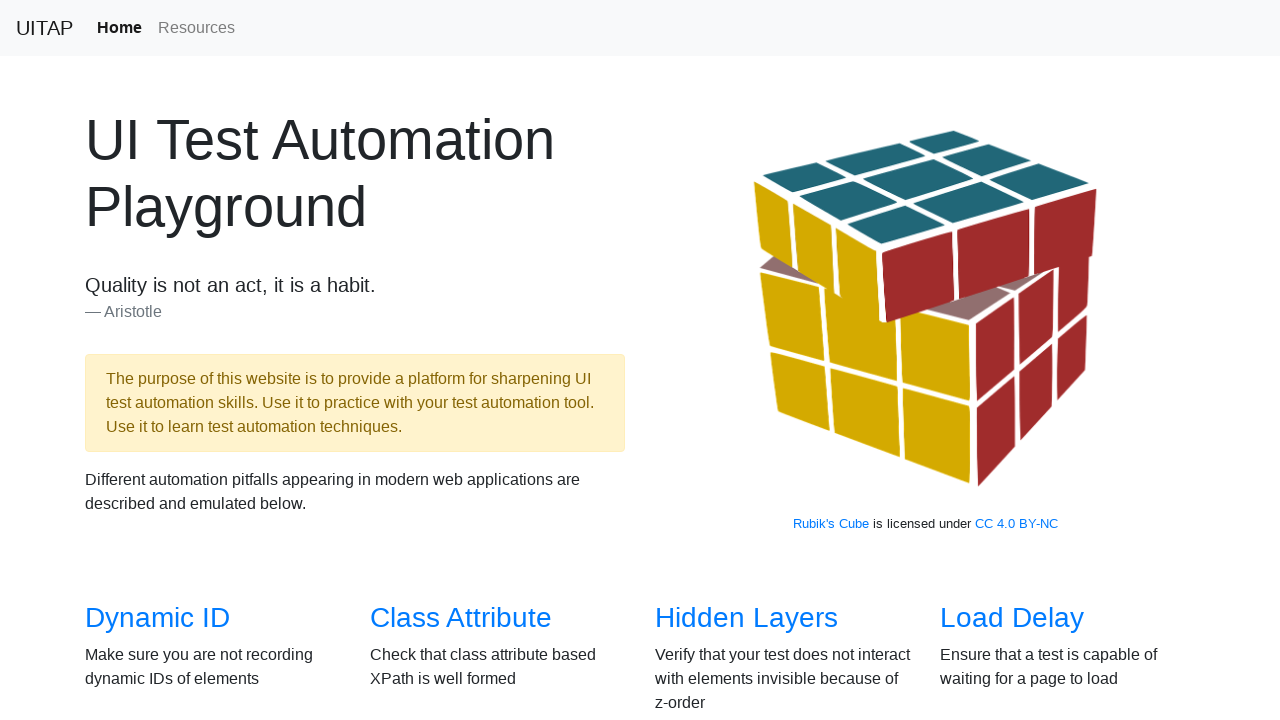

Clicked on 'Class Attribute' link at (461, 618) on text=Class Attribute
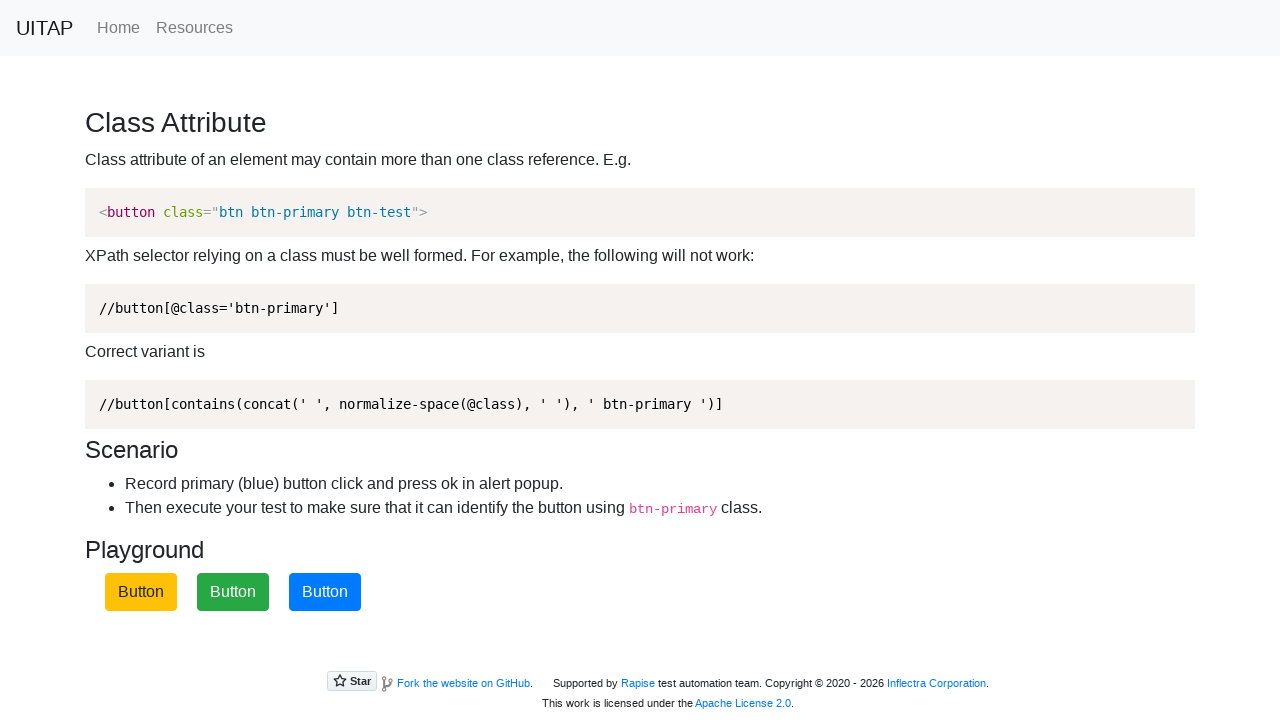

Set up dialog handler to accept alerts
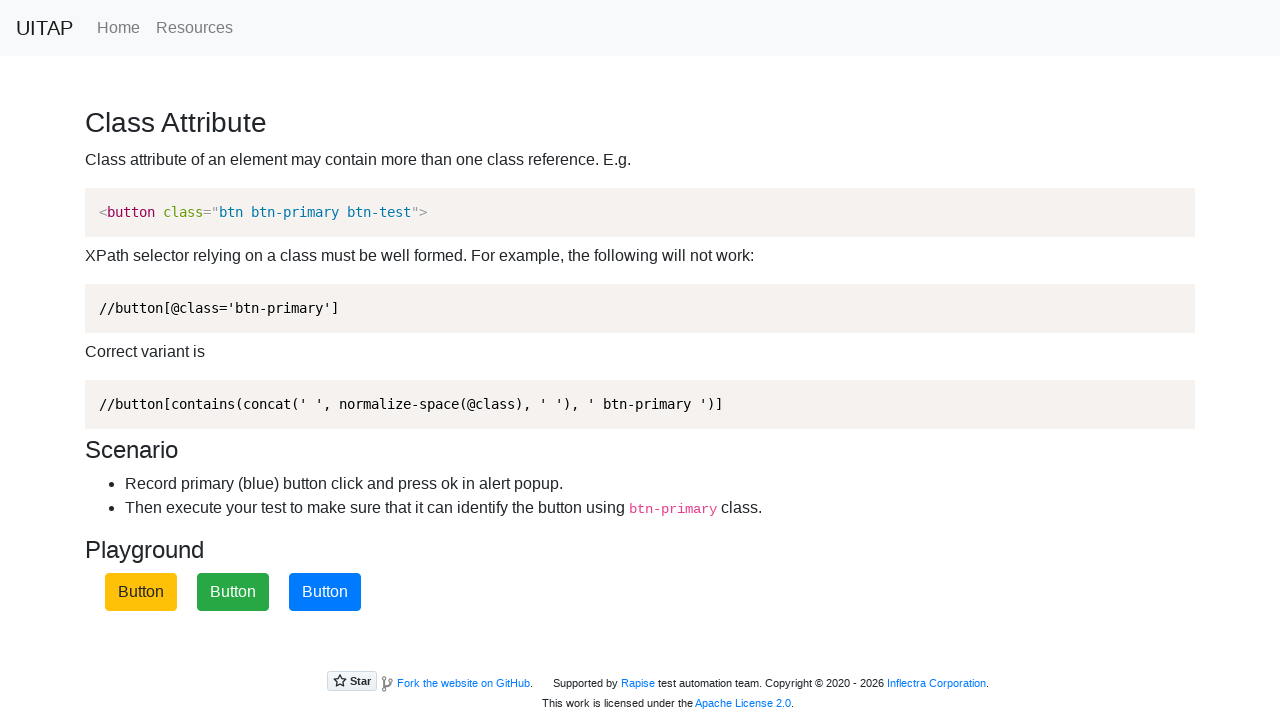

Clicked the primary button with class attribute at (325, 592) on .btn-primary
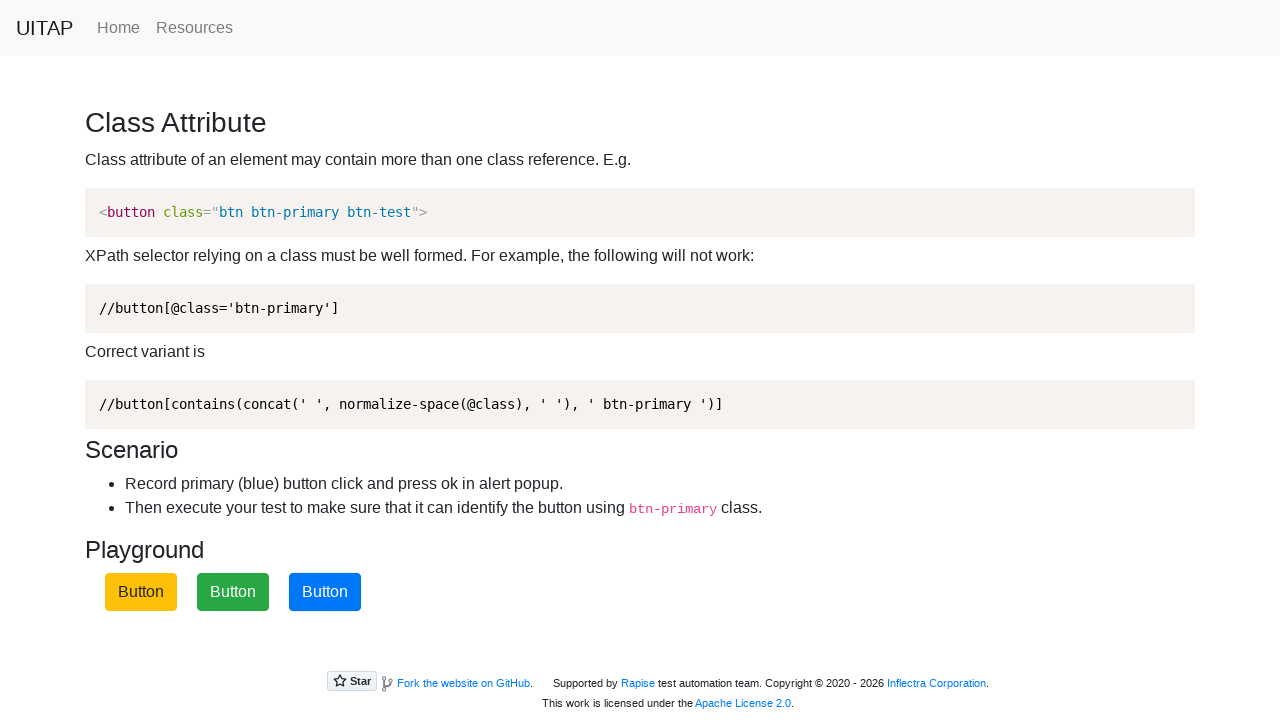

Verified primary button is still present
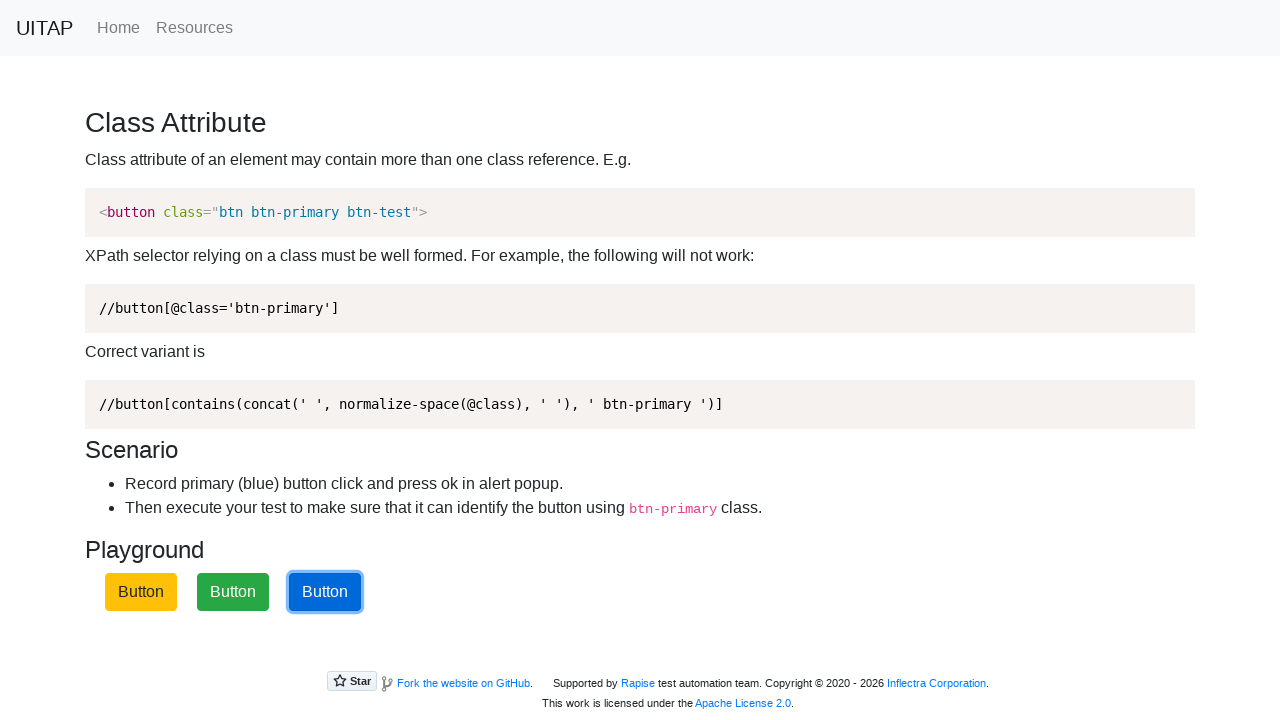

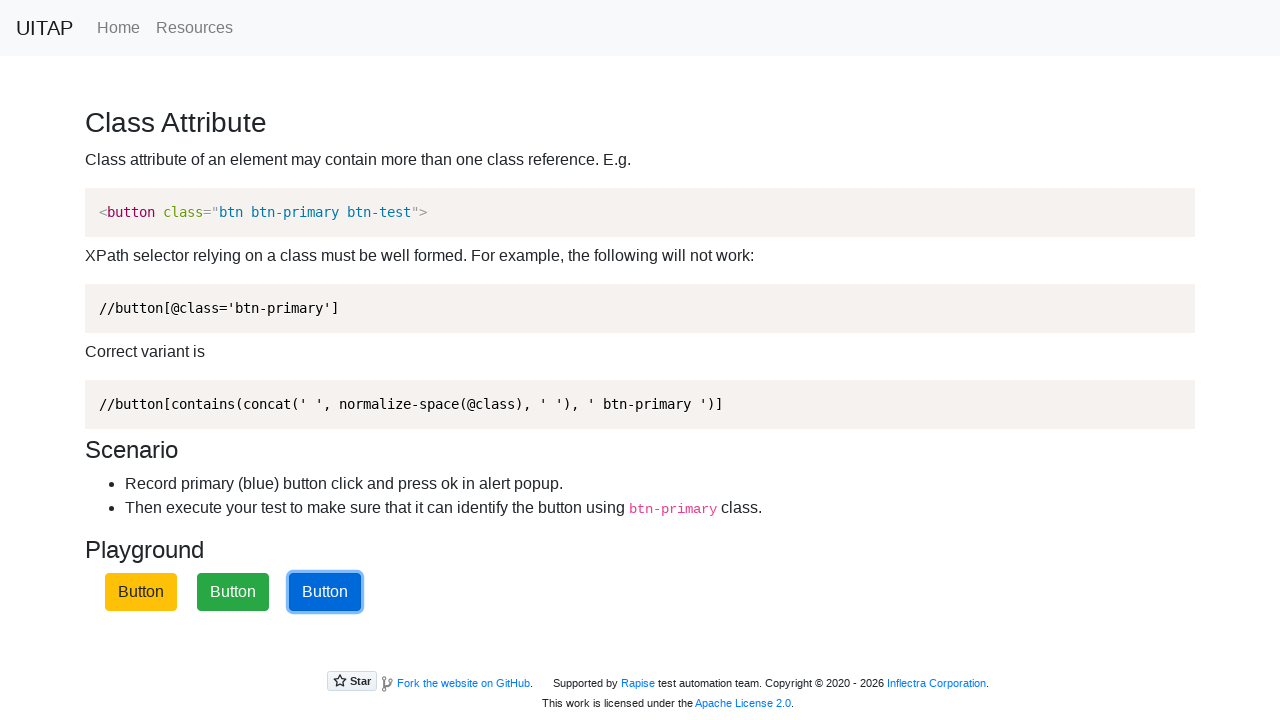